Navigates to CVS Health website and hovers over the Health Insurance link in the footer section

Starting URL: https://www.cvshealth.com/

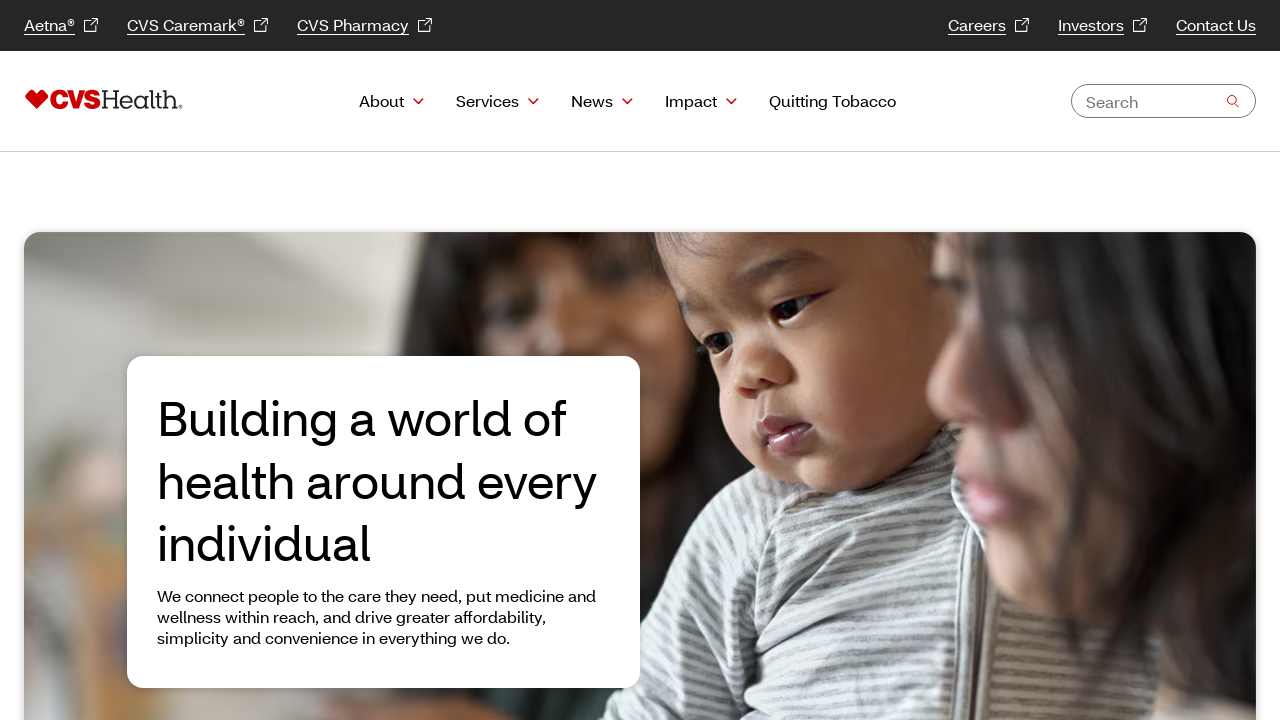

Navigated to CVS Health website
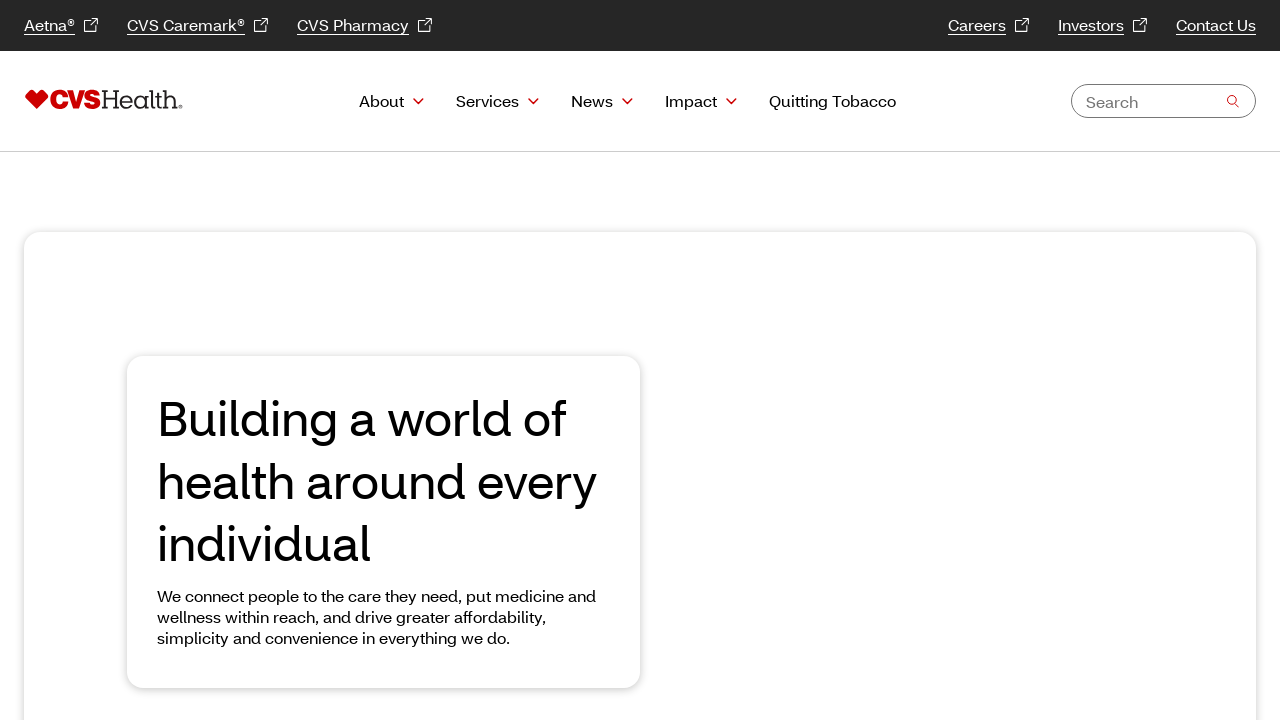

Located Health Insurance link in footer
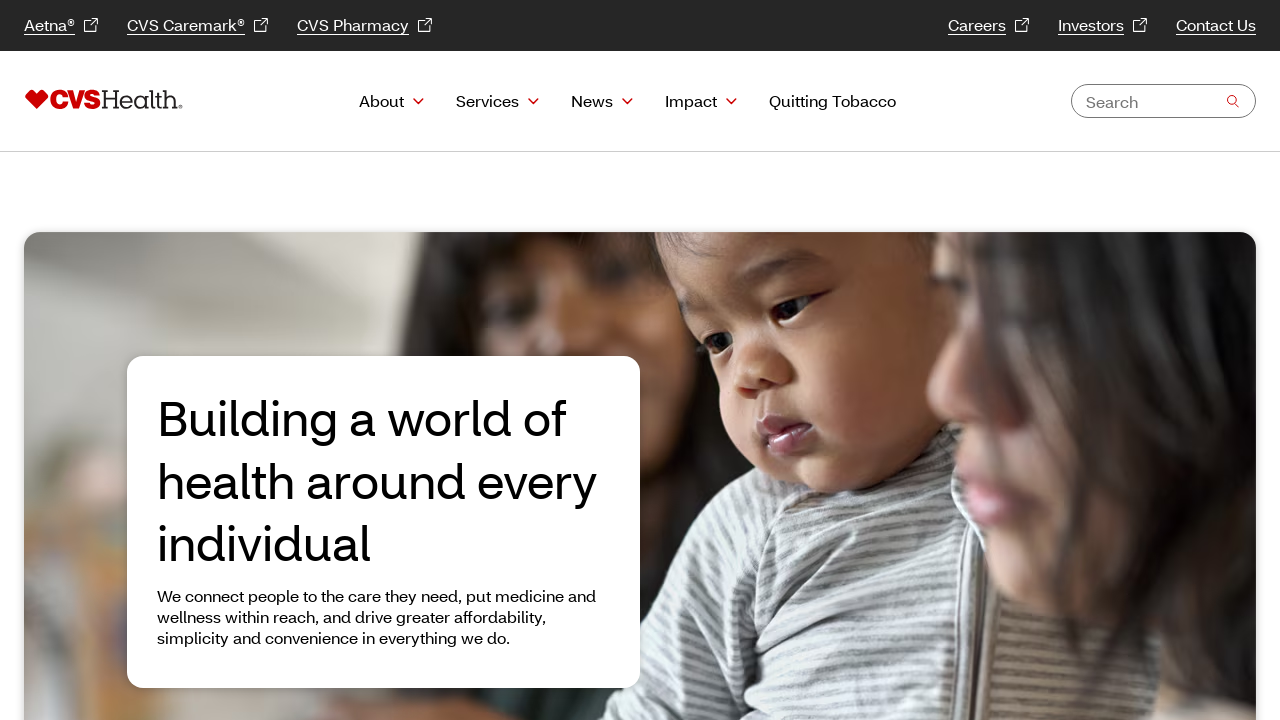

Hovered over Health Insurance link in footer section at (296, 361) on xpath=/html/body/div[2]/div/footer/div/div[1]/div[2]/div[2]/div/div[2]/div/ul/li
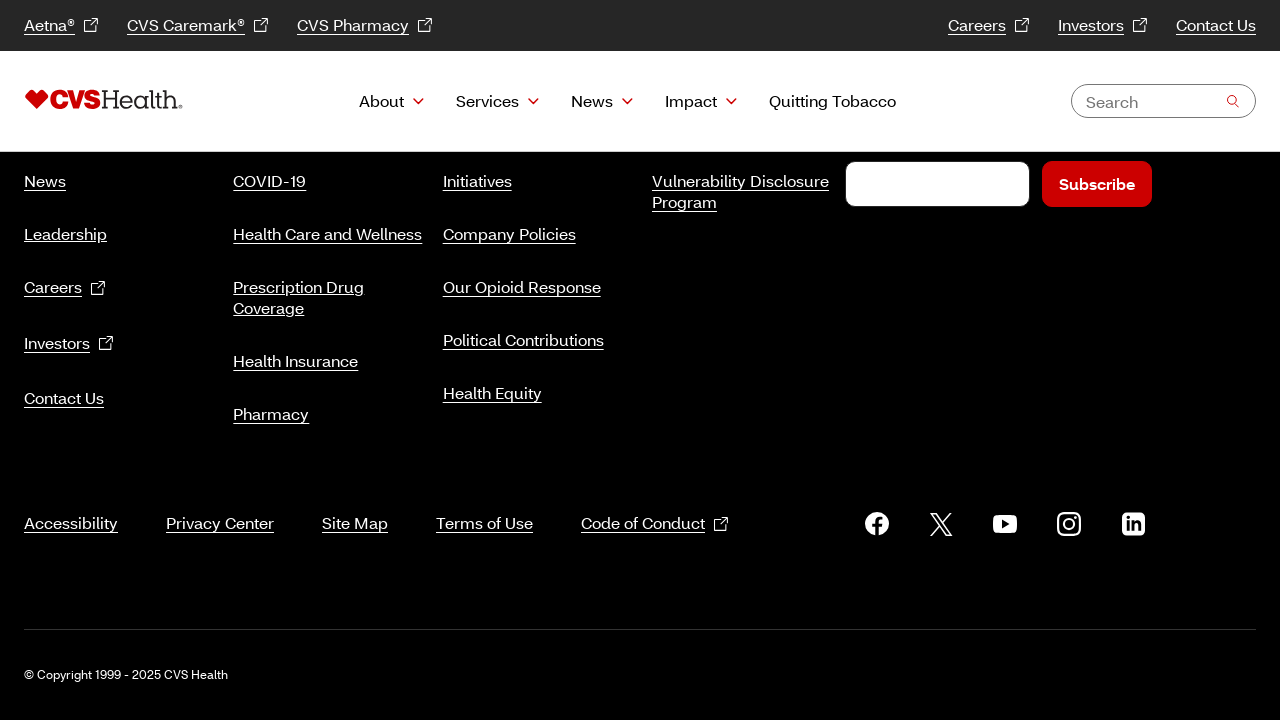

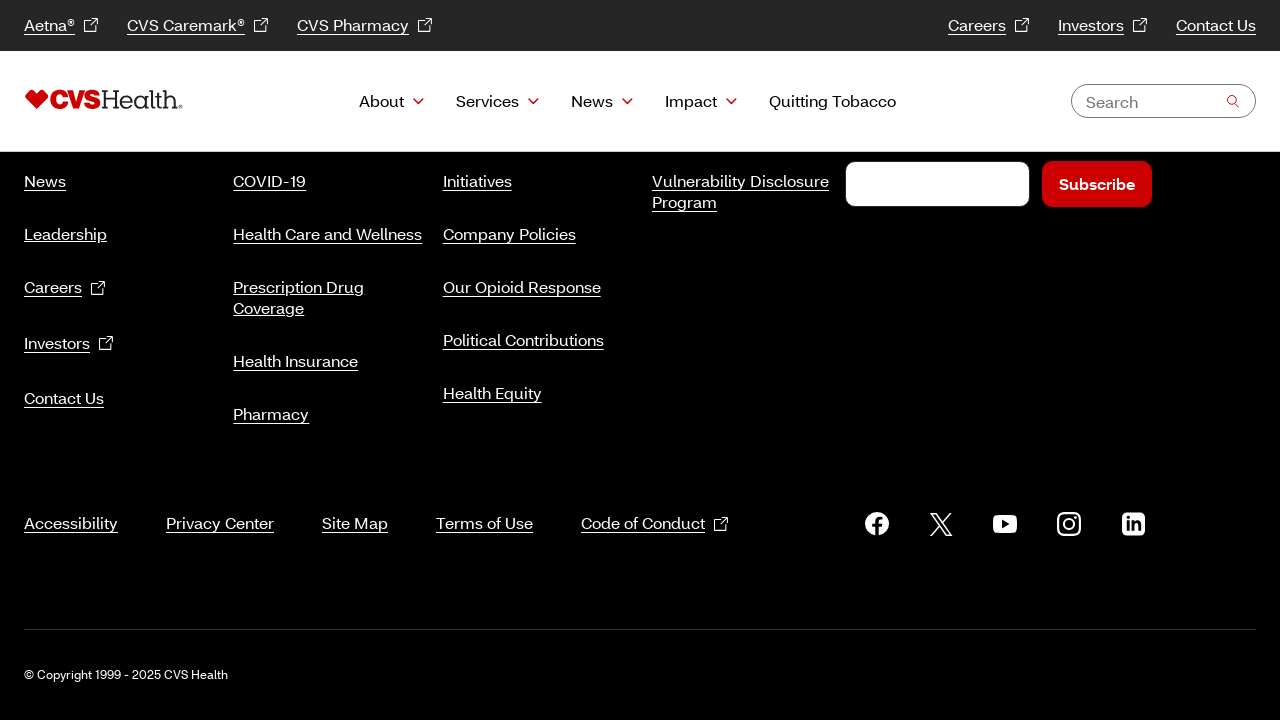